Waits for a price to drop to $100, books it, then solves a mathematical challenge by calculating and submitting the answer

Starting URL: http://suninjuly.github.io/explicit_wait2.html

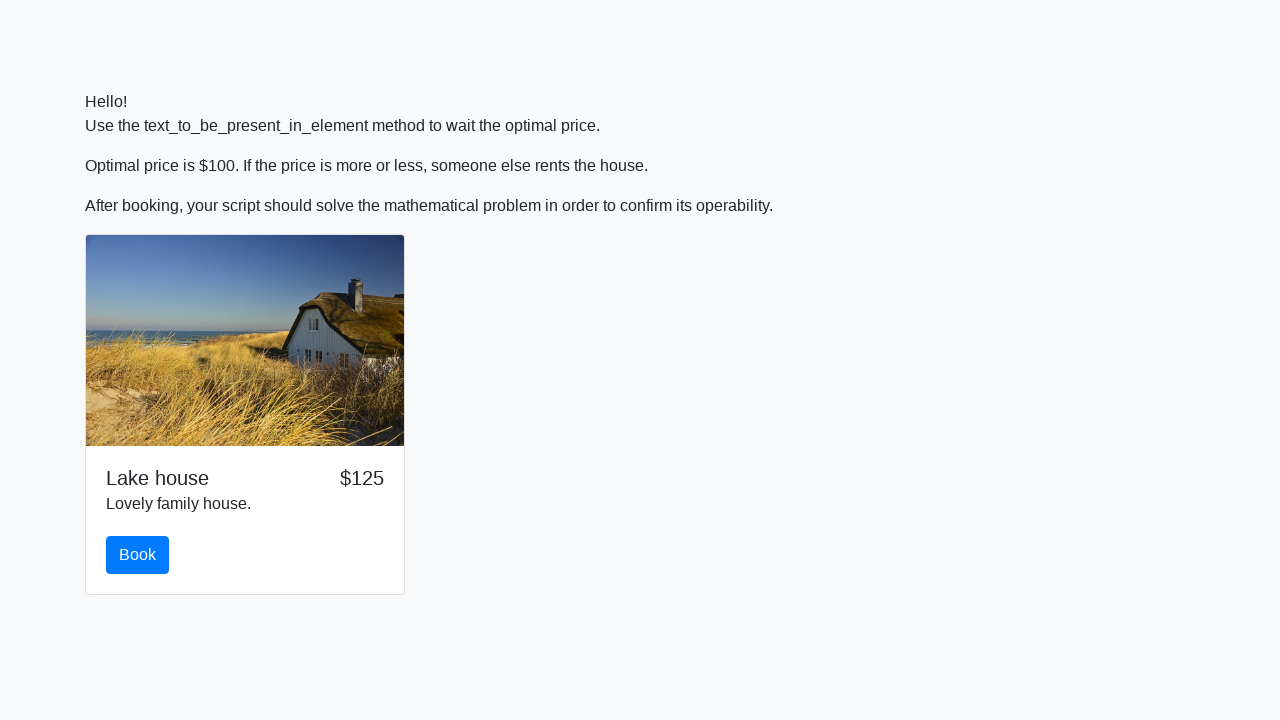

Price dropped to $100 - condition met
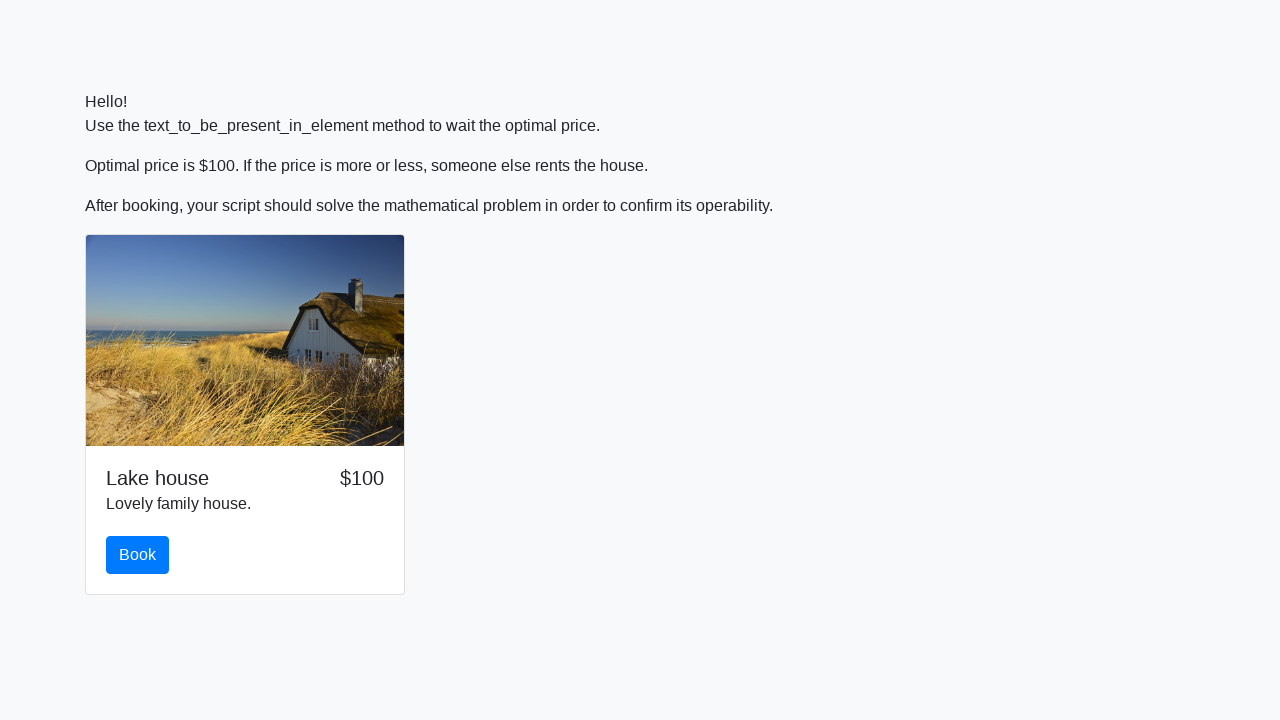

Clicked the book button to book the item at (138, 555) on #book
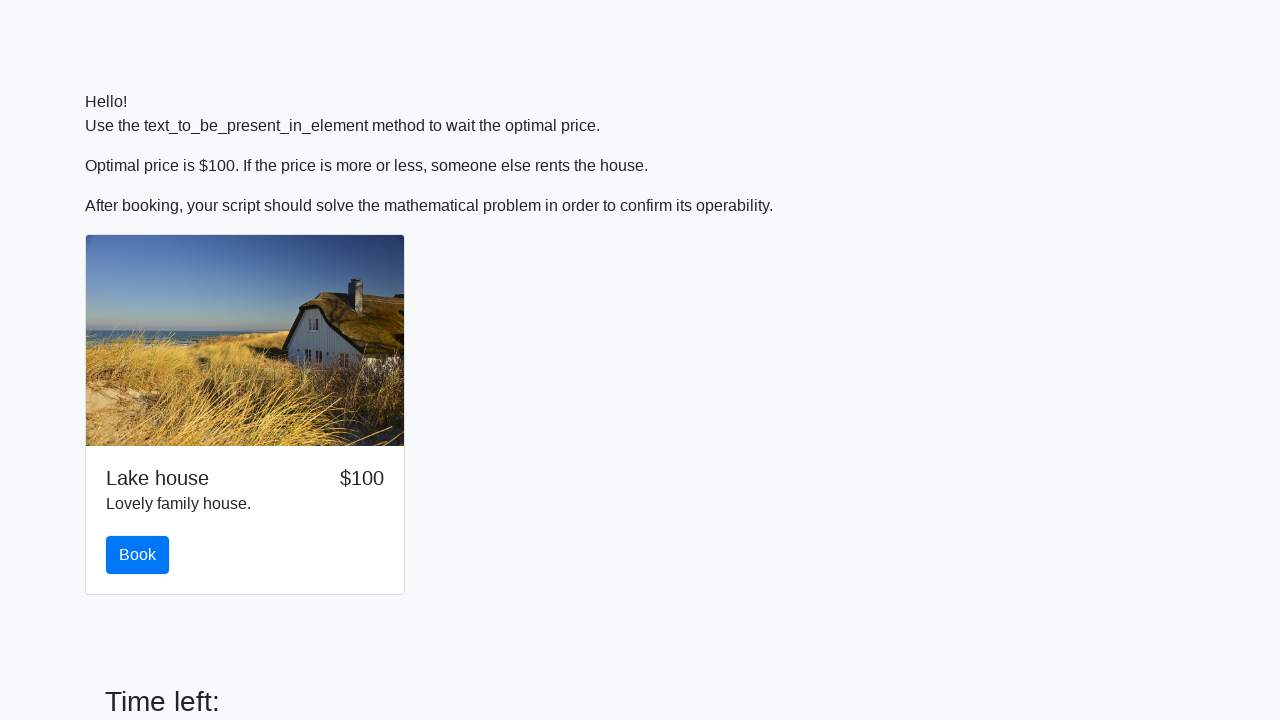

Retrieved input value: 238
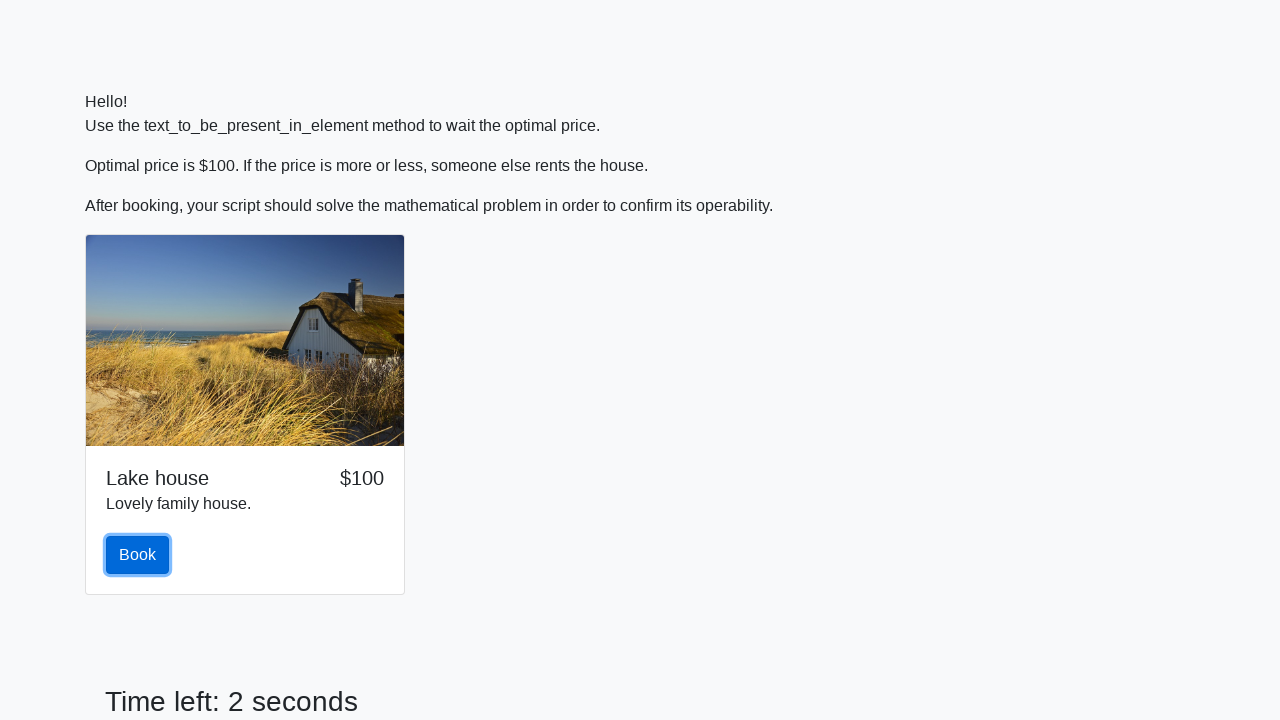

Calculated answer using mathematical formula: 2.1133734570059244
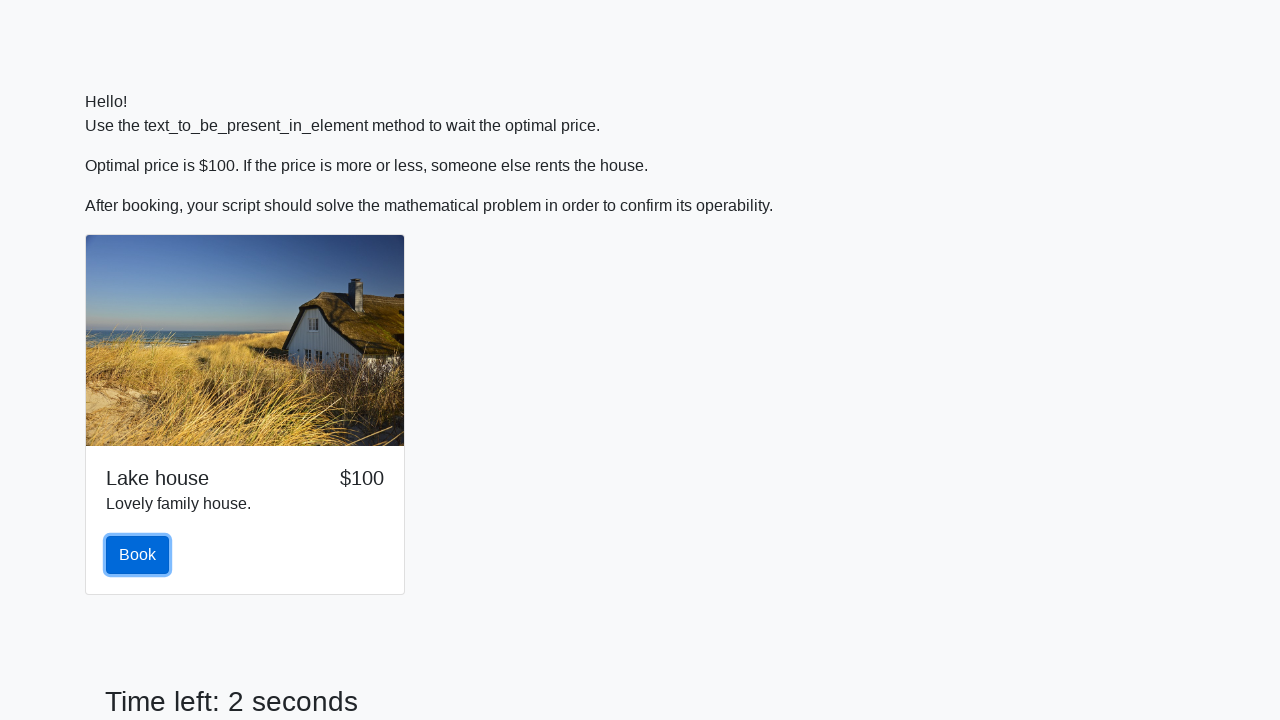

Filled answer field with calculated value: 2.1133734570059244 on #answer
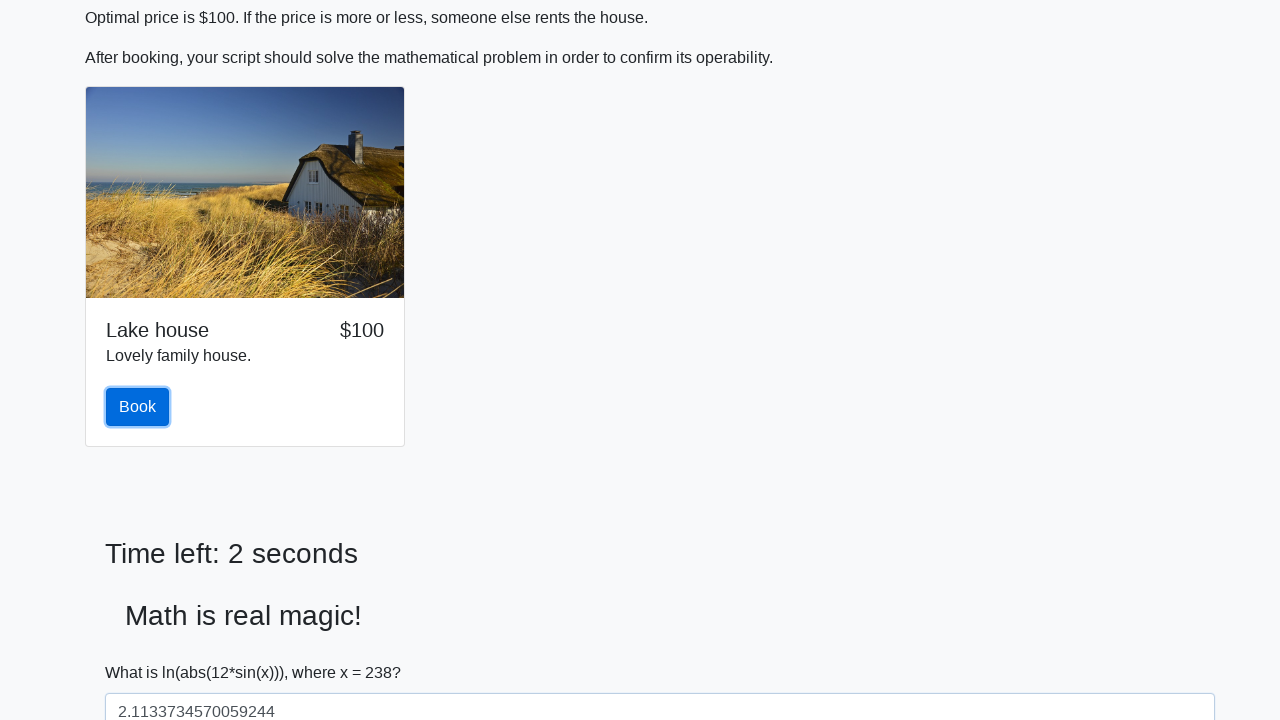

Clicked solve button to submit the answer at (143, 651) on #solve
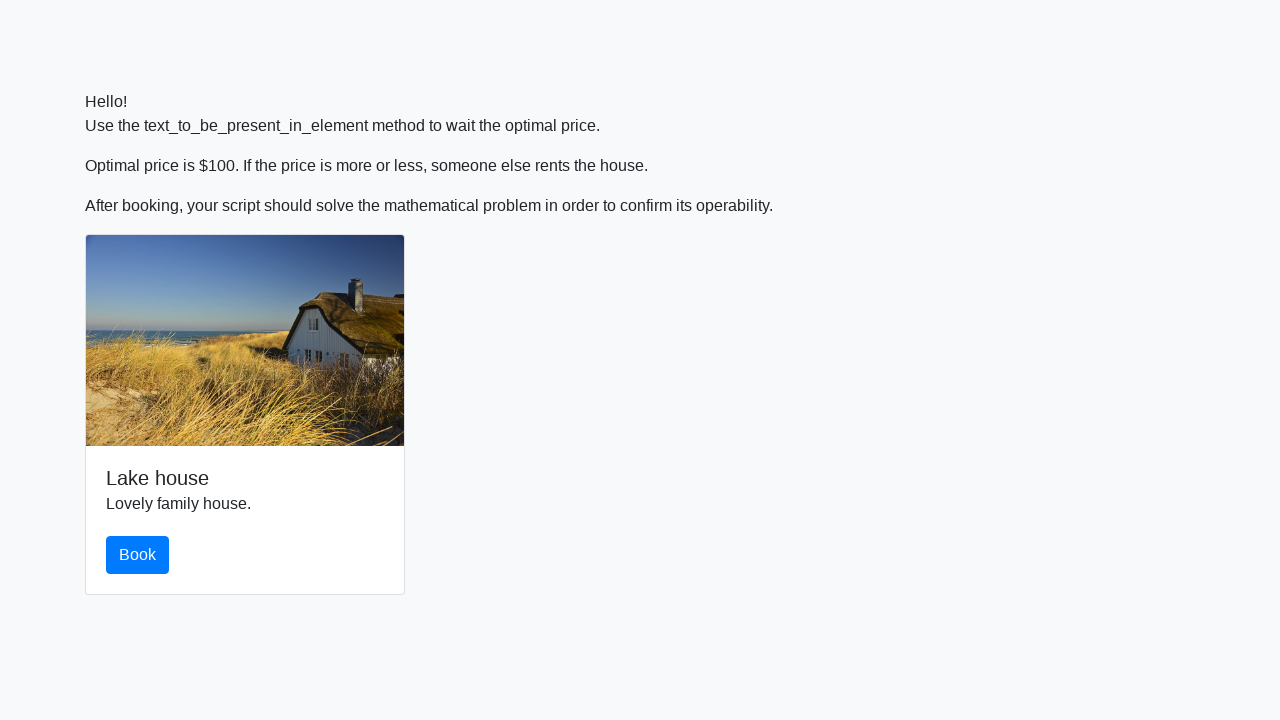

Alert dialog accepted
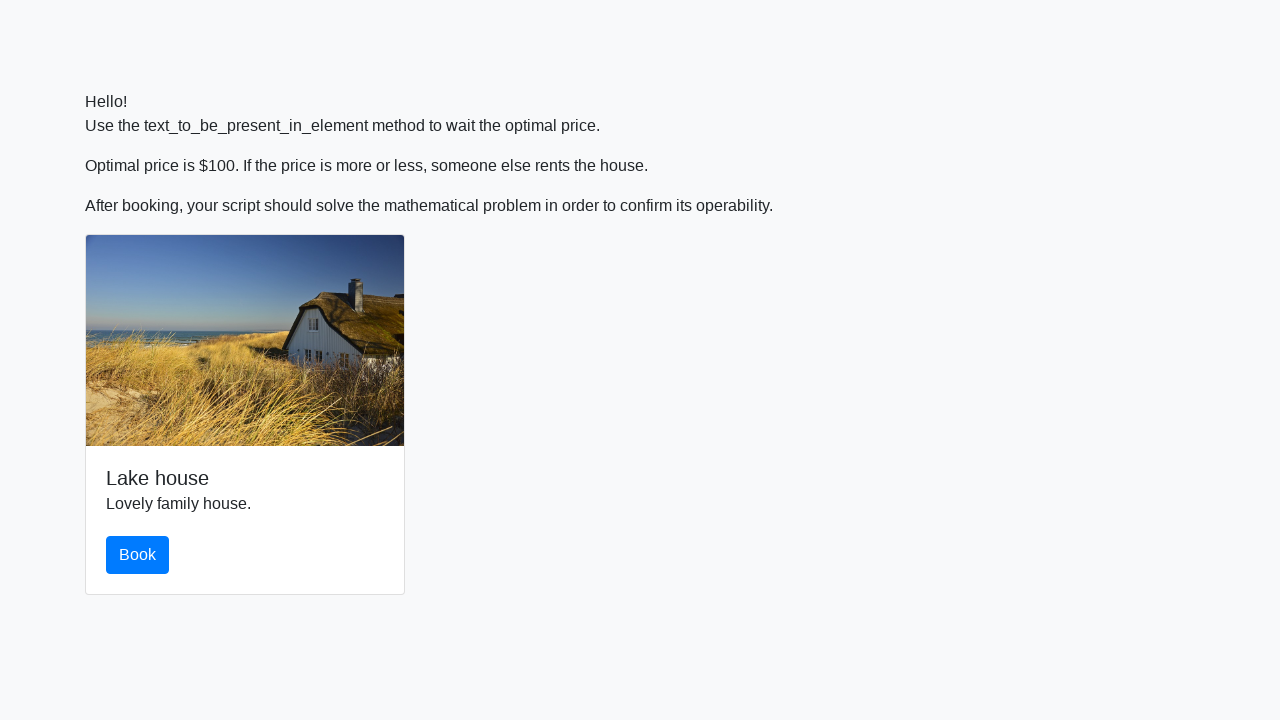

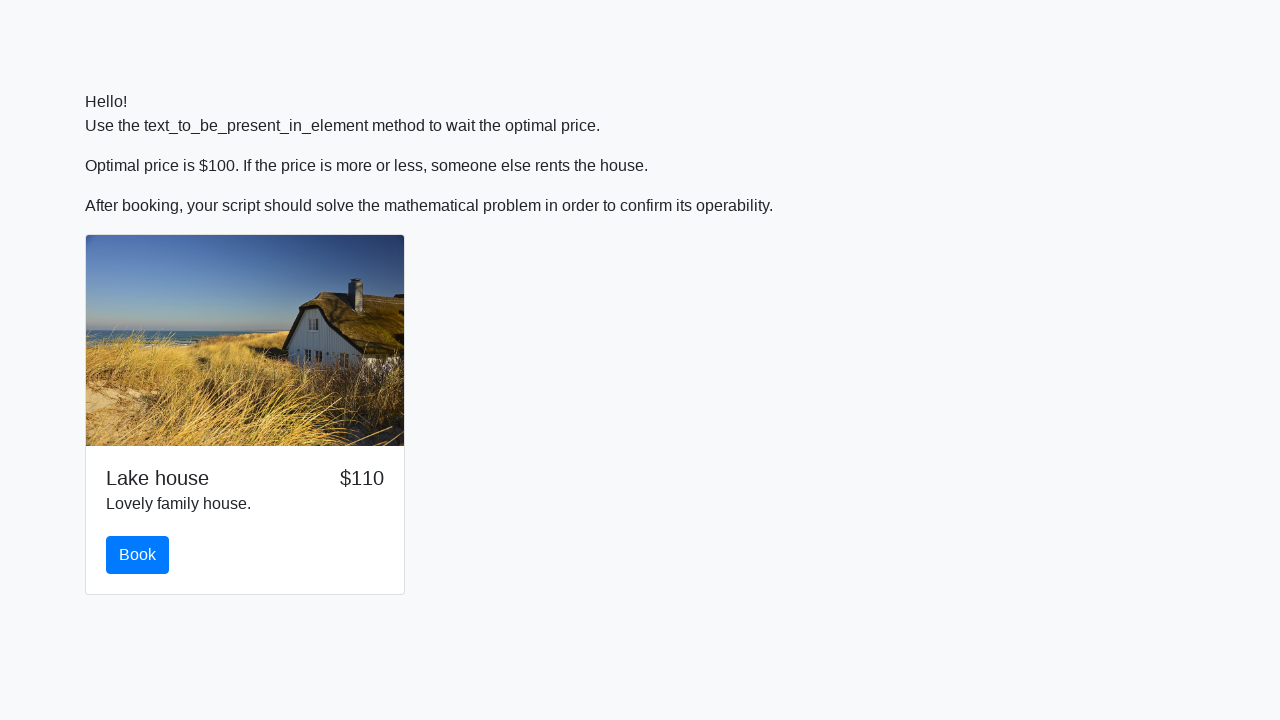